Tests browser navigation functionality by navigating between freecrm.com and omayo.blogspot.com using back/forward navigation, then clicks a link to open a popup window on the omayo blog page.

Starting URL: https://www.freecrm.com

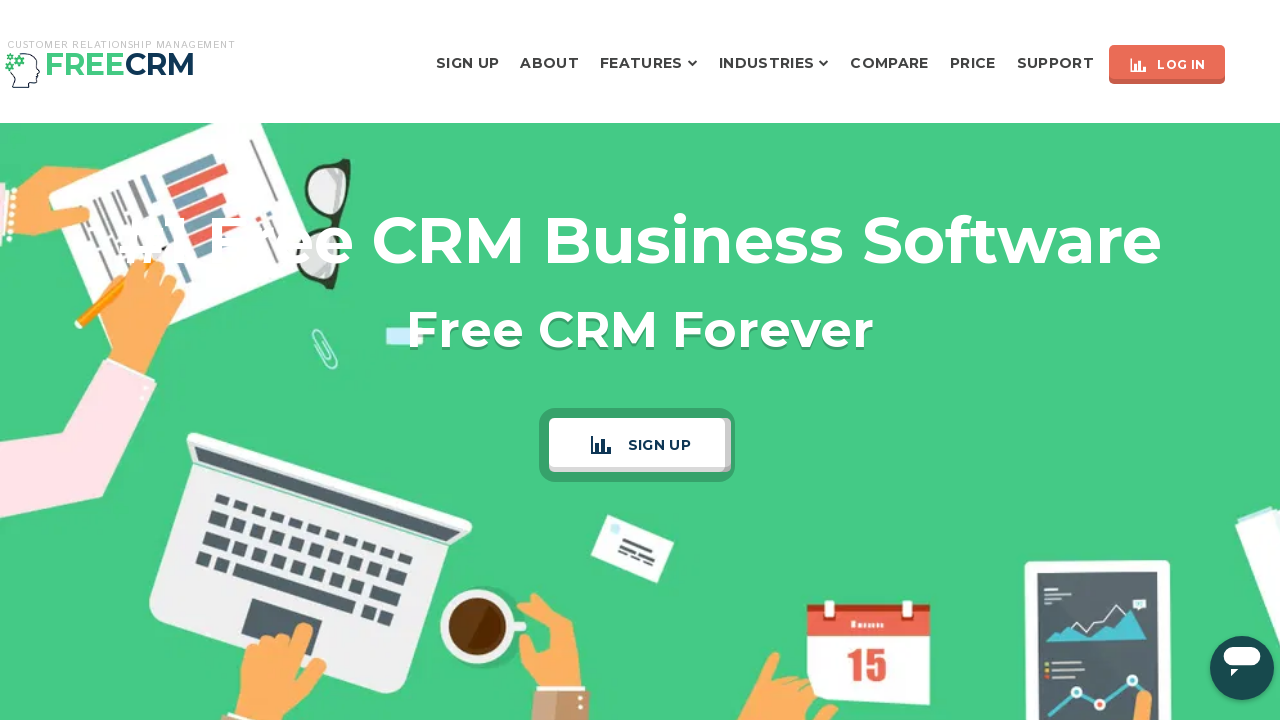

Navigated to omayo.blogspot.com
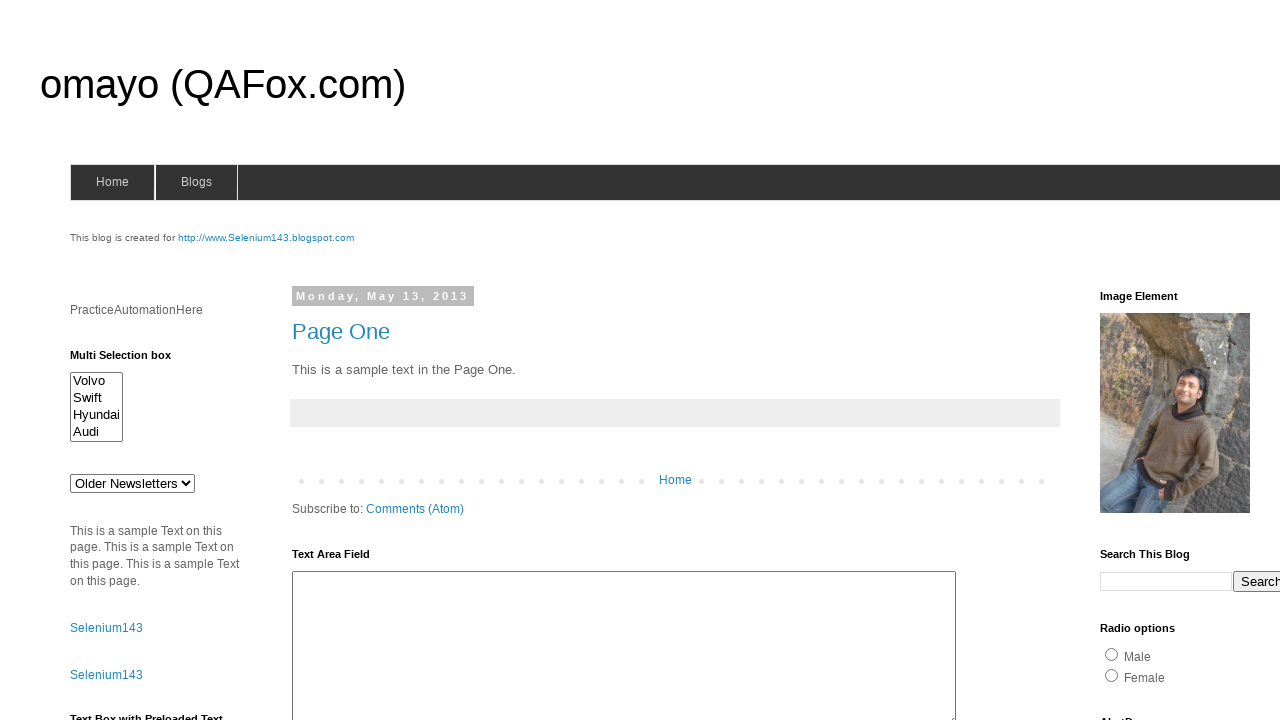

Navigated back to freecrm.com using back button
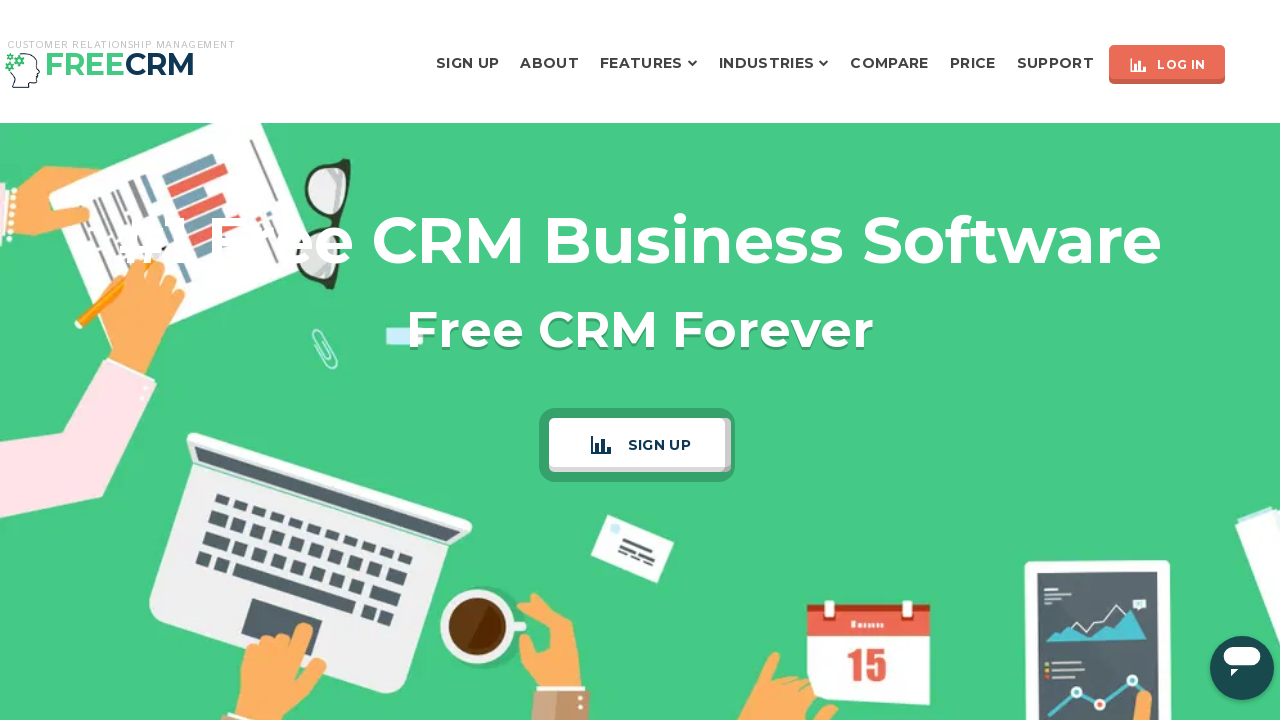

Navigated forward to omayo.blogspot.com using forward button
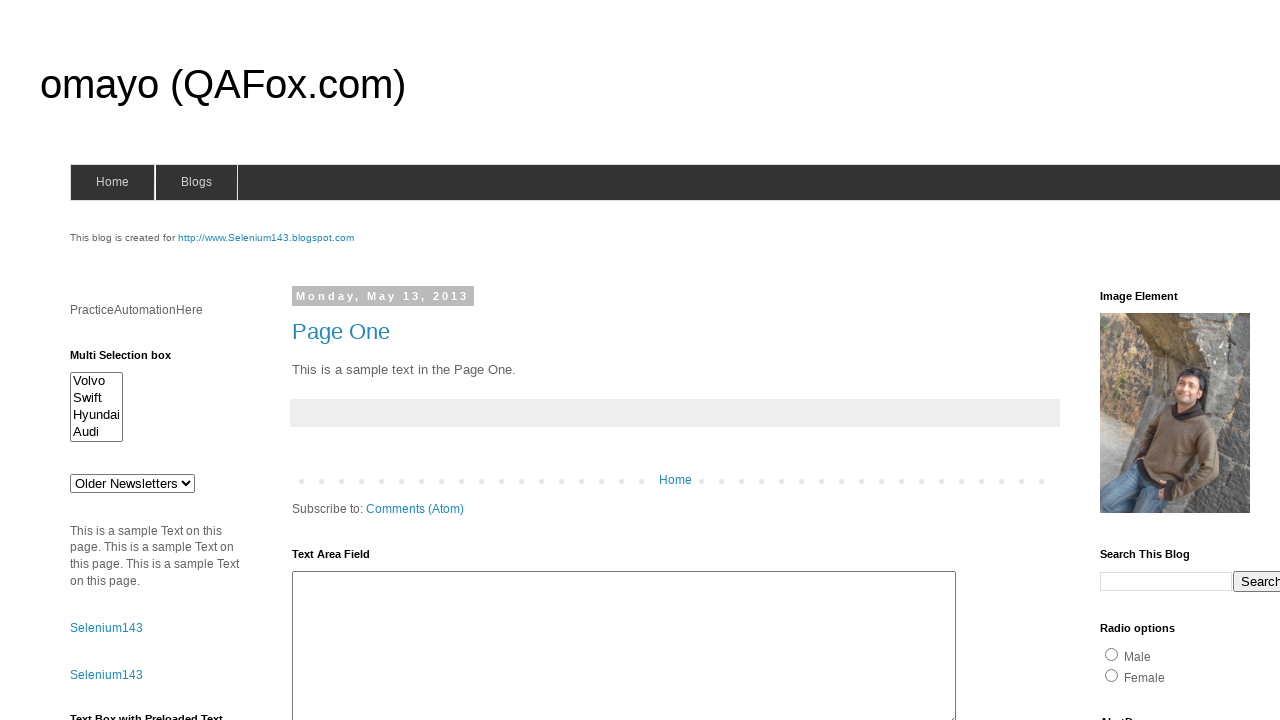

Clicked 'Open a popup window' link at (132, 360) on text=Open a popup window
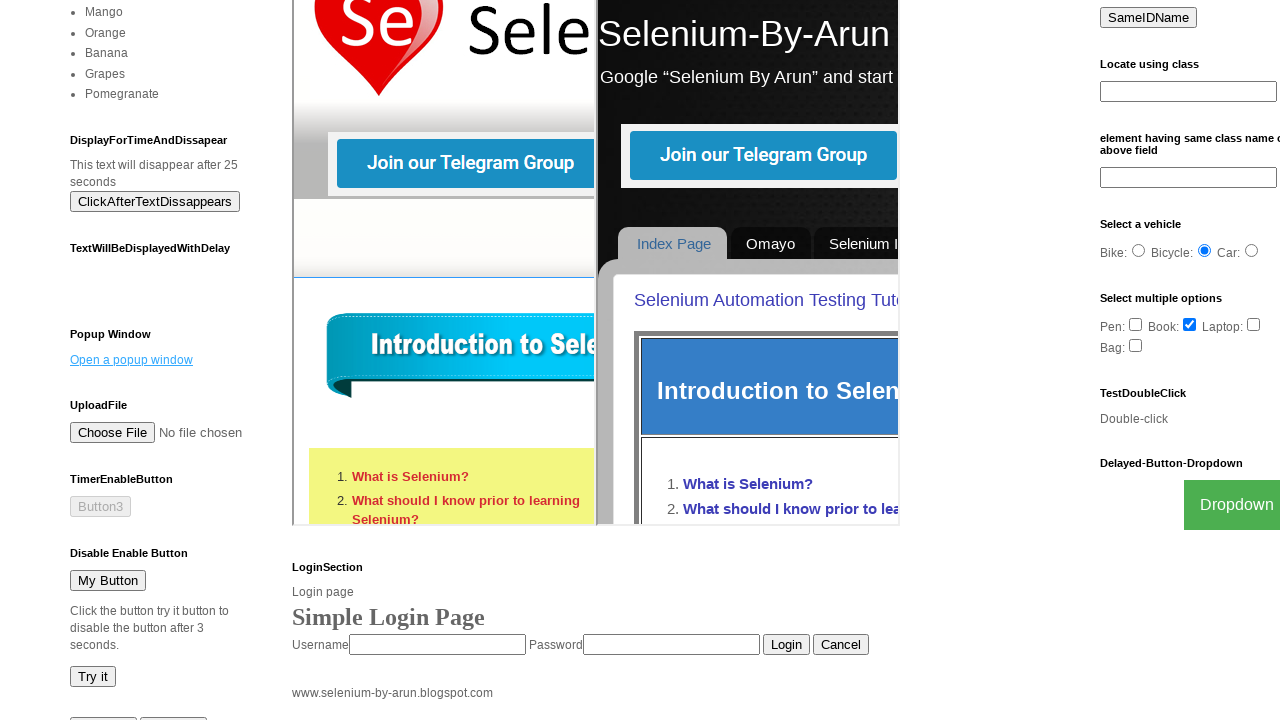

Waited 2 seconds for popup window to open
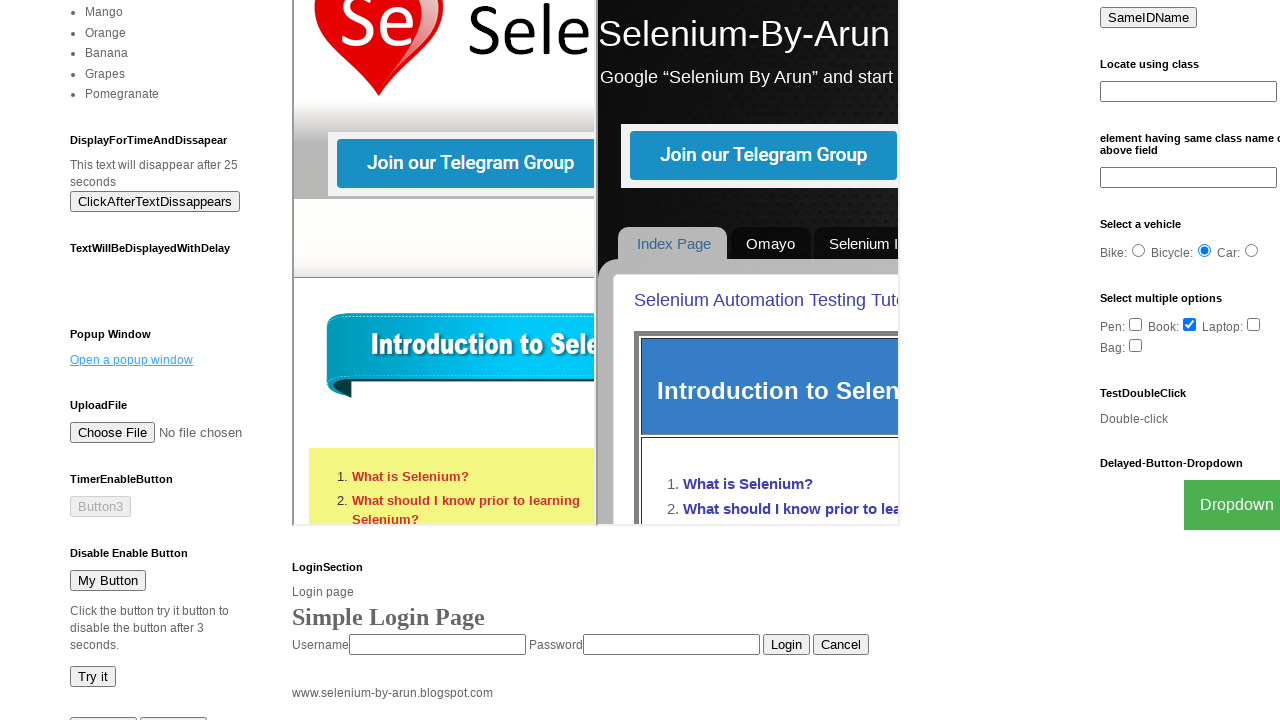

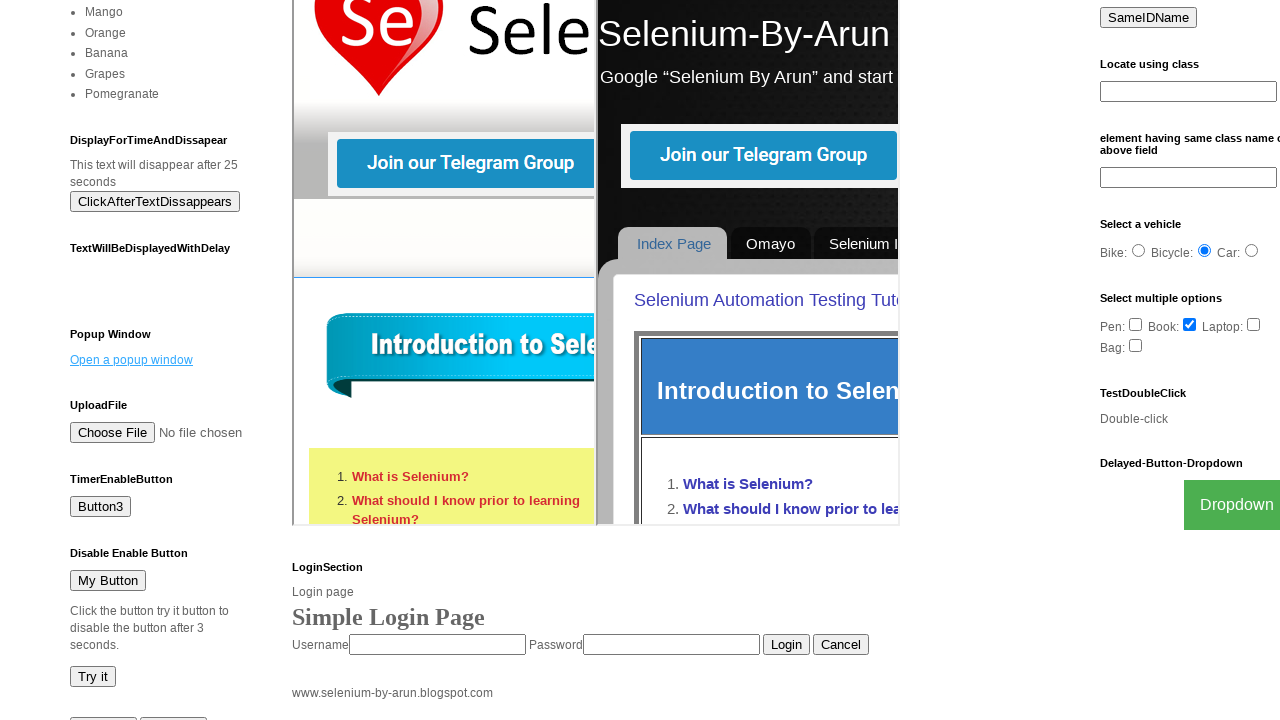